Tests page scrolling behavior by executing JavaScript scroll commands multiple times to progressively scroll down the page

Starting URL: https://liuyan.people.com.cn/threads/list?fid=1007

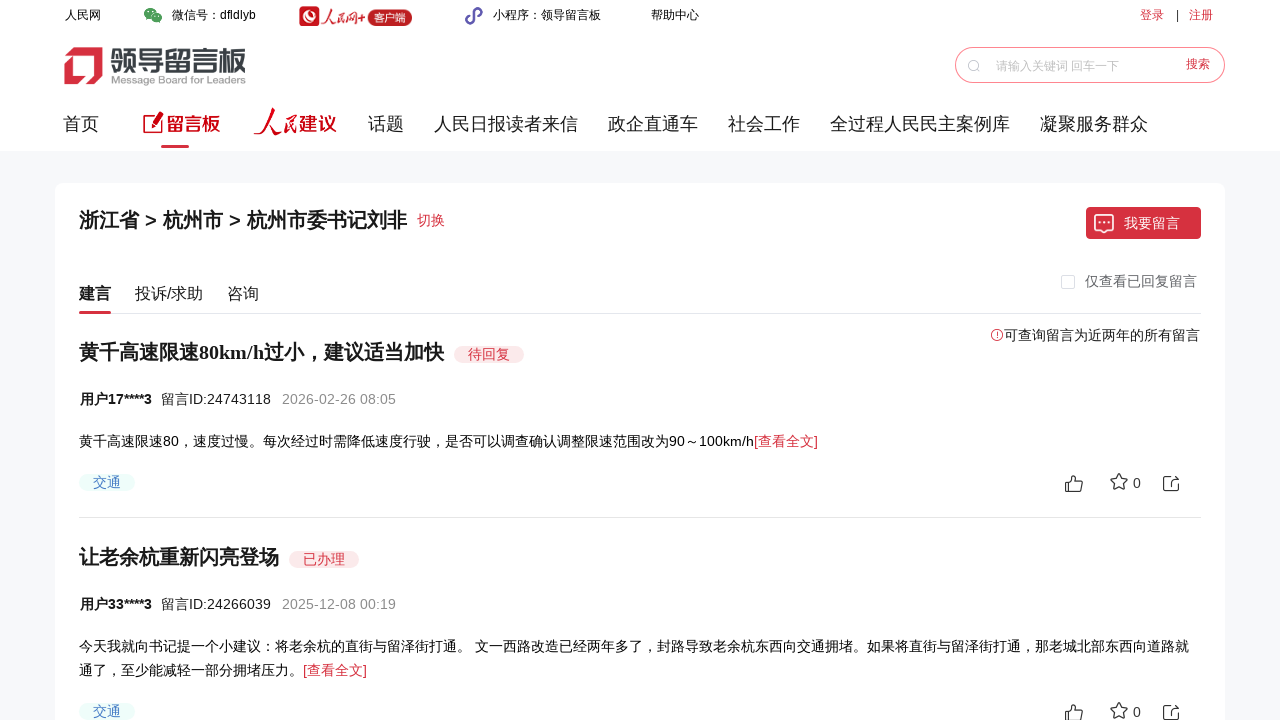

Waited for page to load (networkidle state)
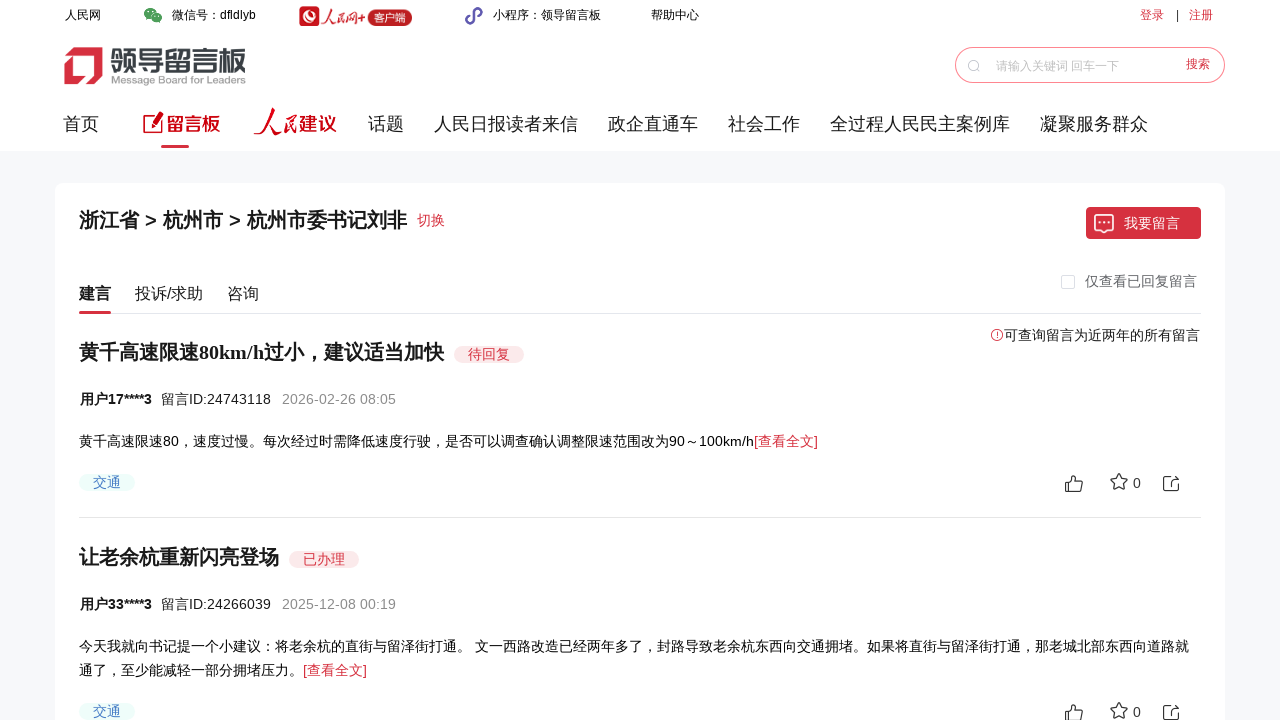

Waited random delay before scroll iteration 1
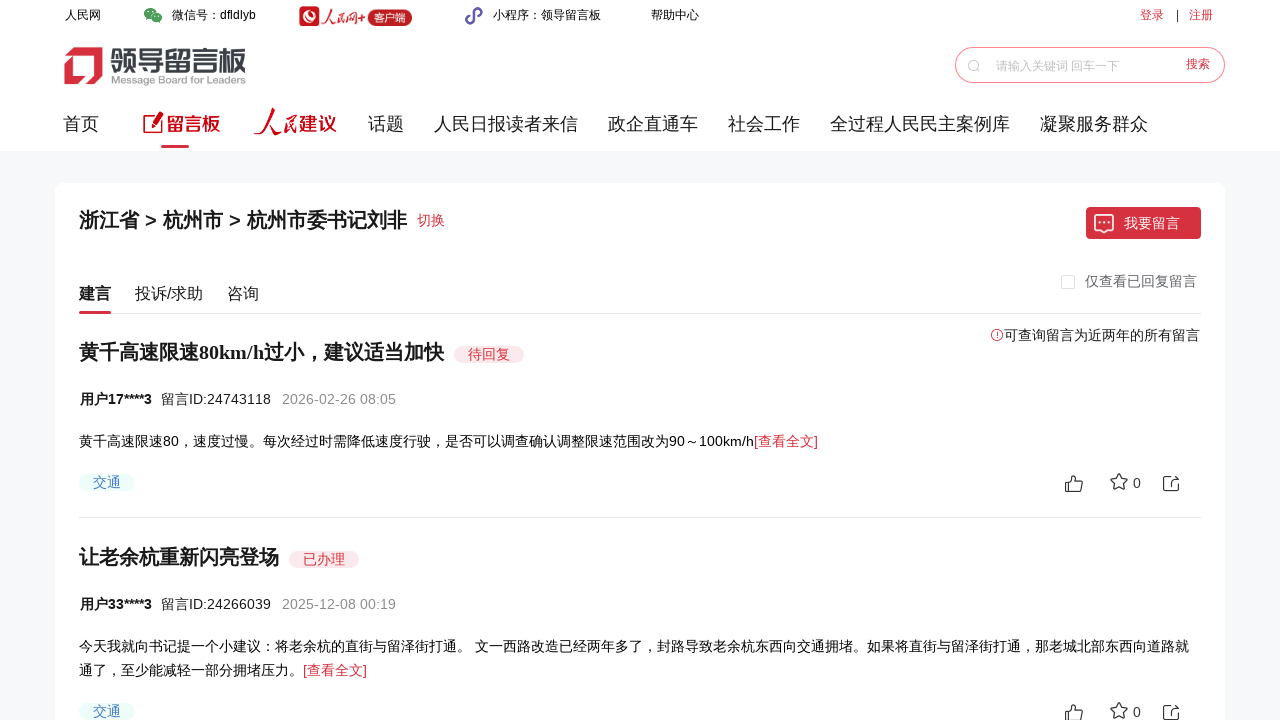

Scrolled page down to position 139 pixels
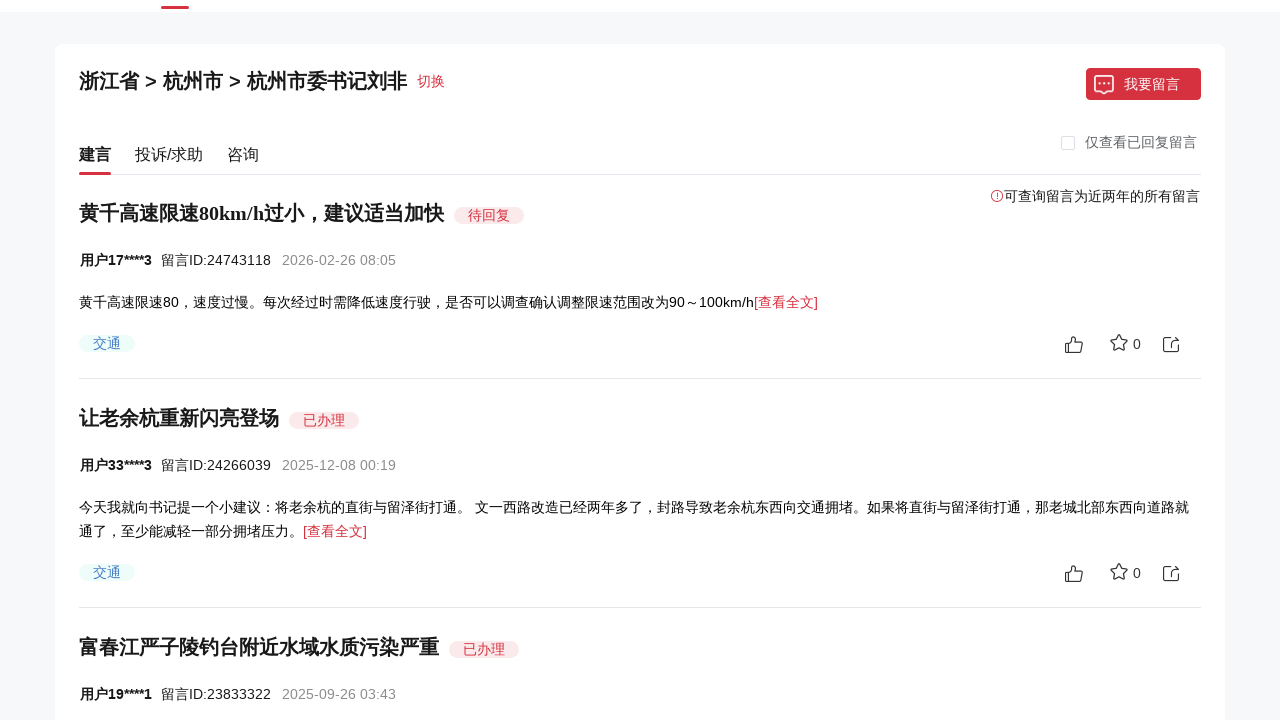

Waited random delay before scroll iteration 2
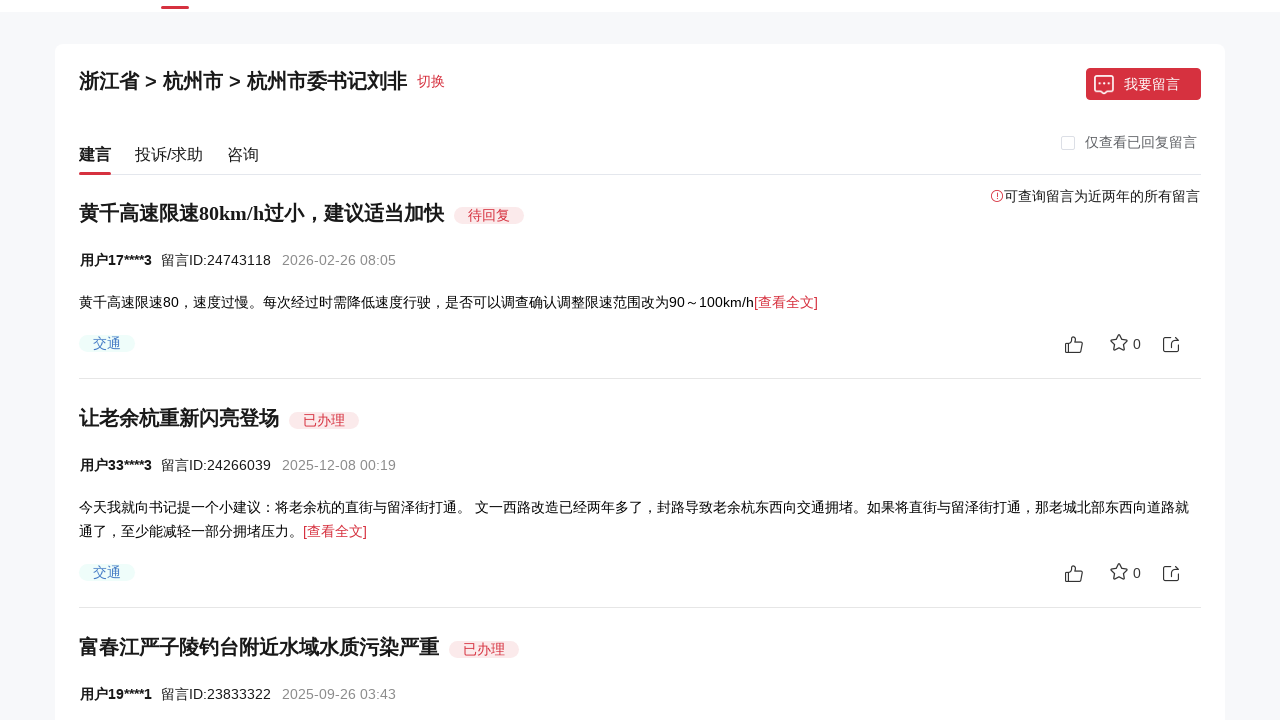

Scrolled page down to position 248 pixels
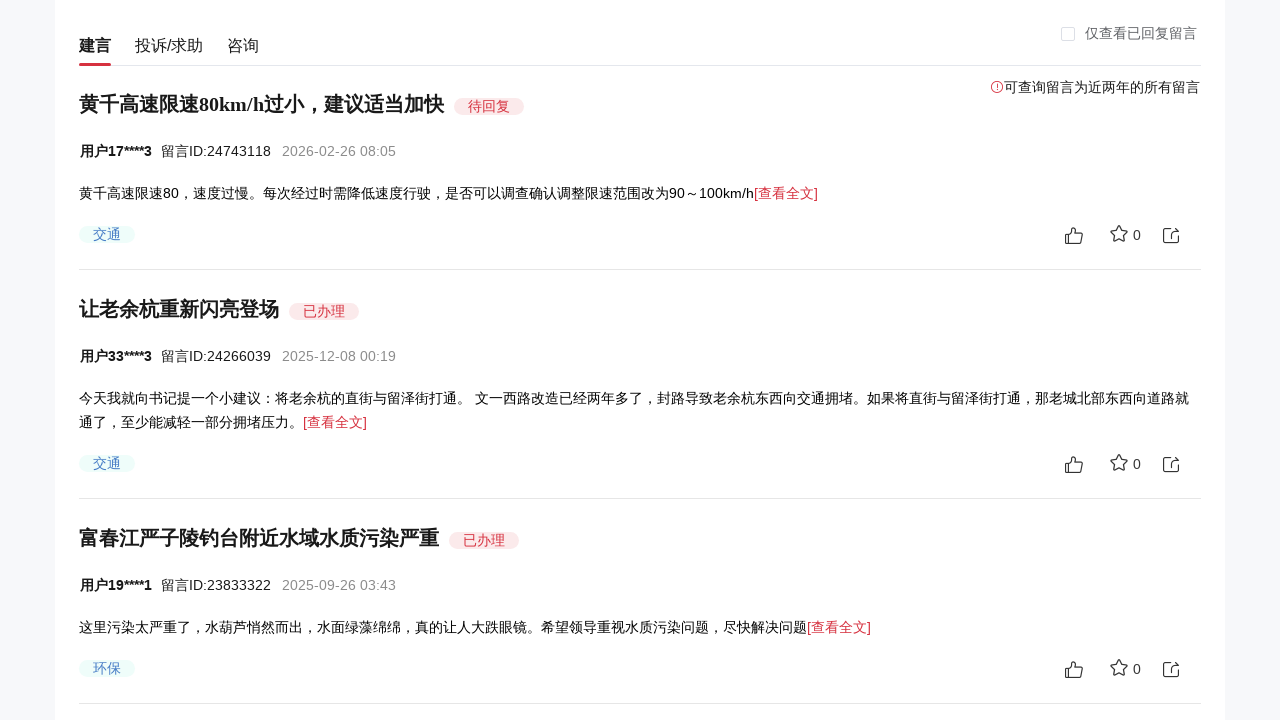

Waited random delay before scroll iteration 3
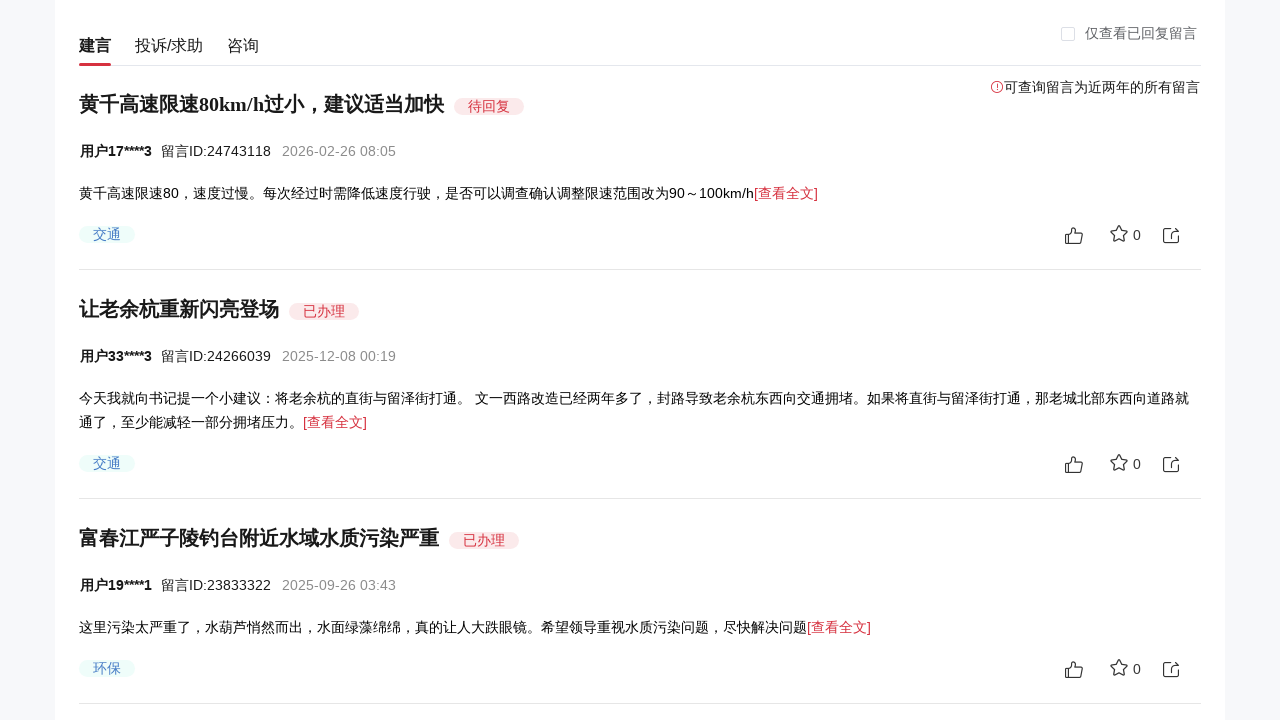

Scrolled page down to position 440 pixels
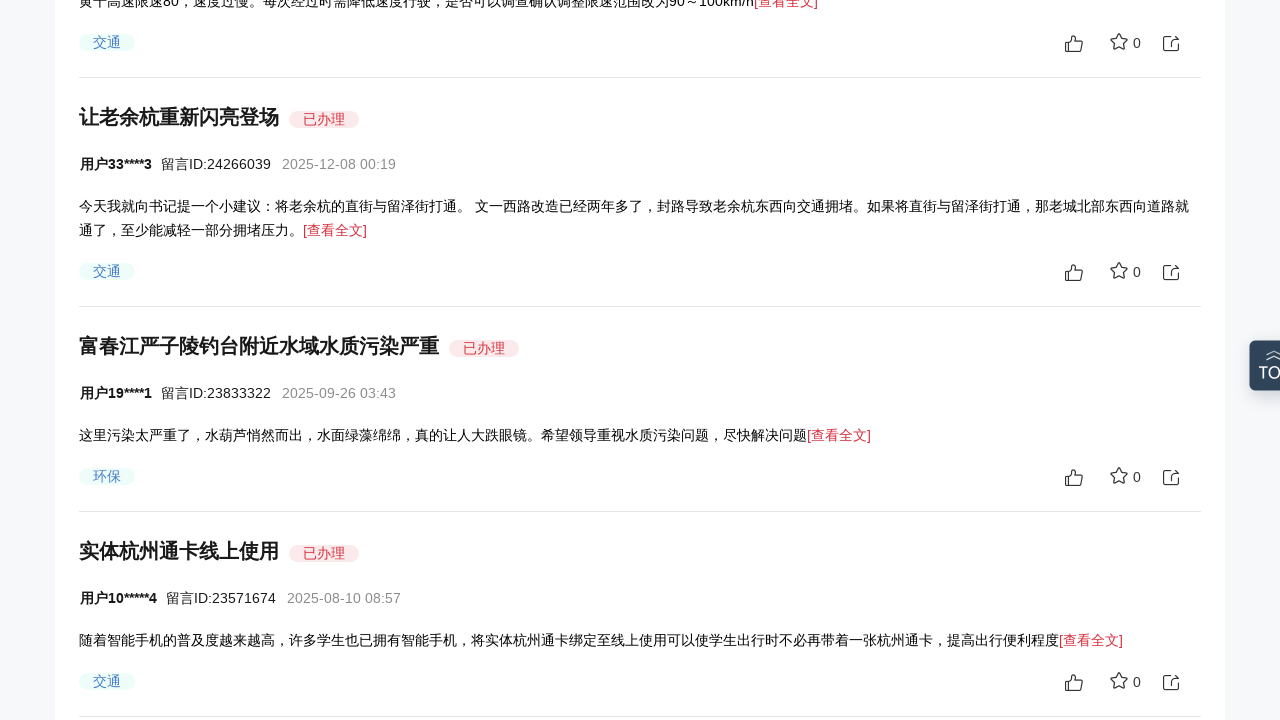

Waited random delay before scroll iteration 4
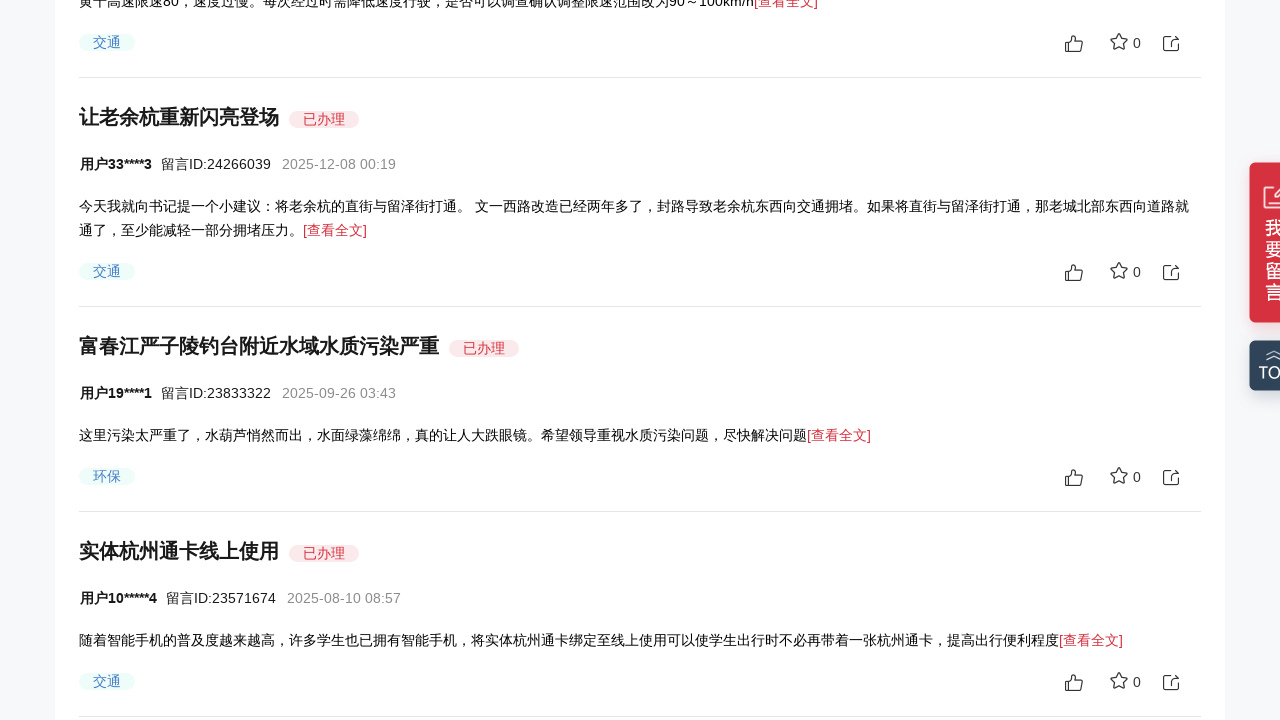

Scrolled page down to position 656 pixels
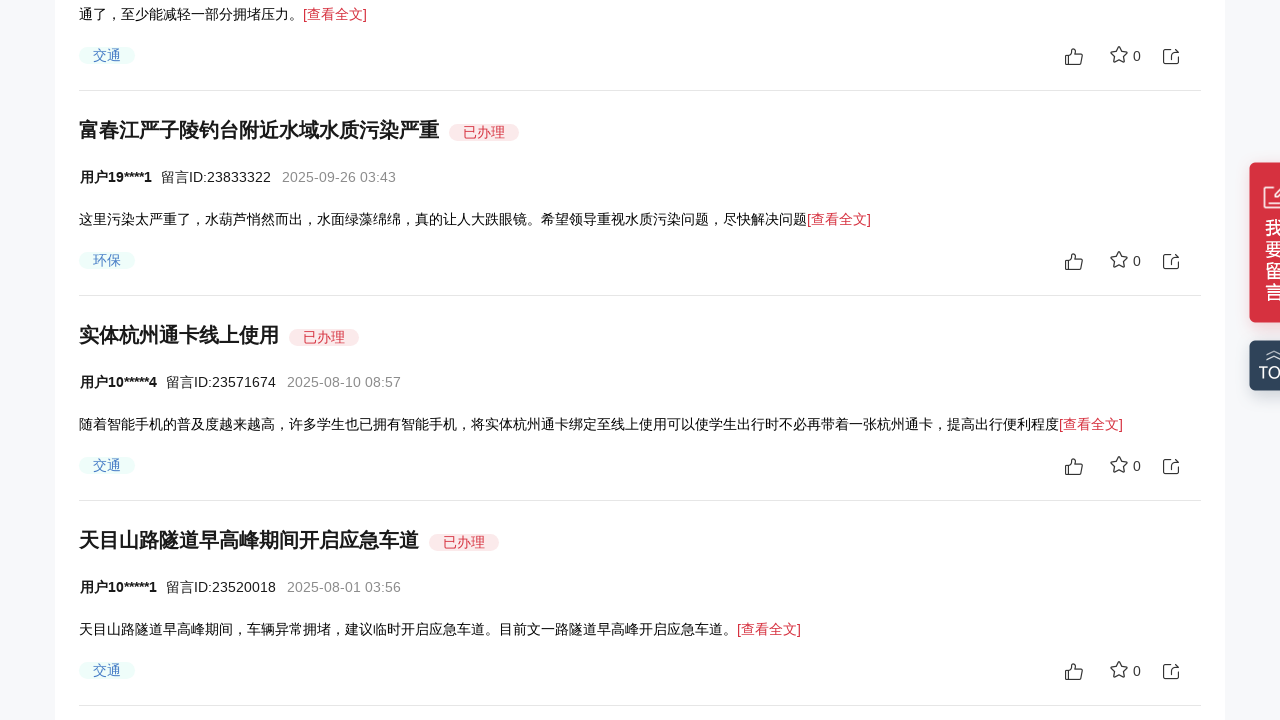

Waited random delay before scroll iteration 5
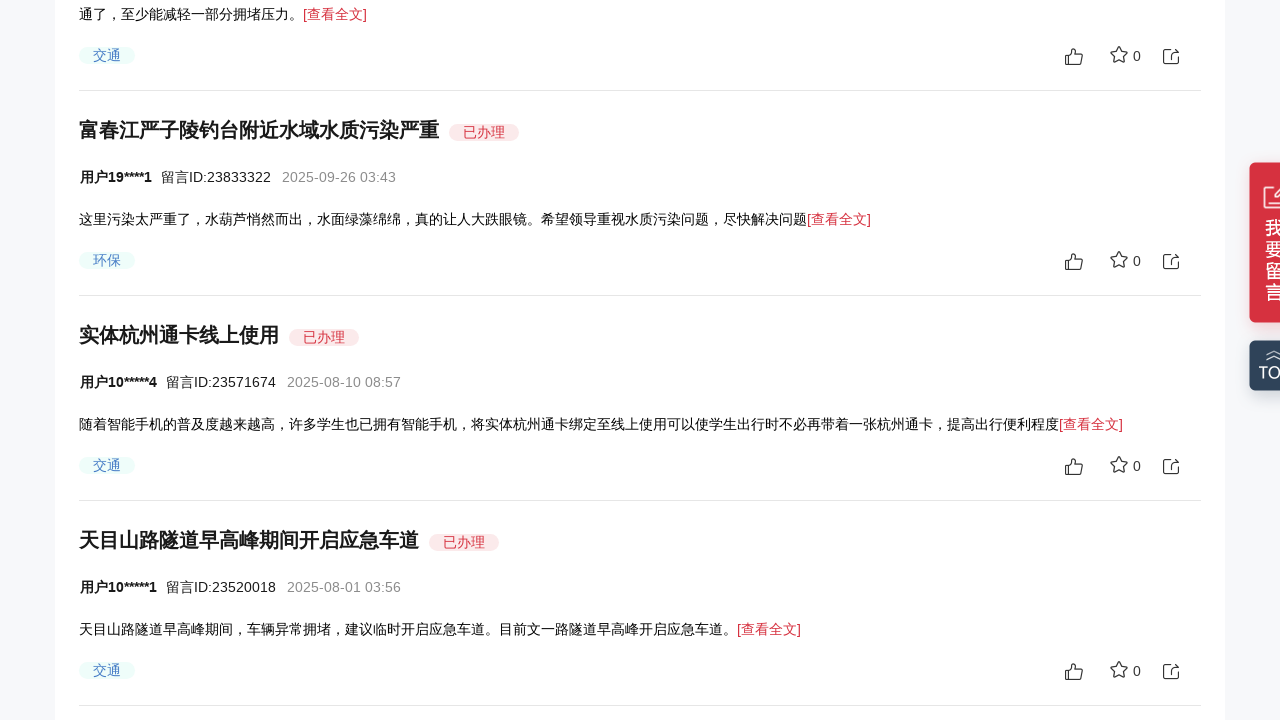

Scrolled page down to position 952 pixels
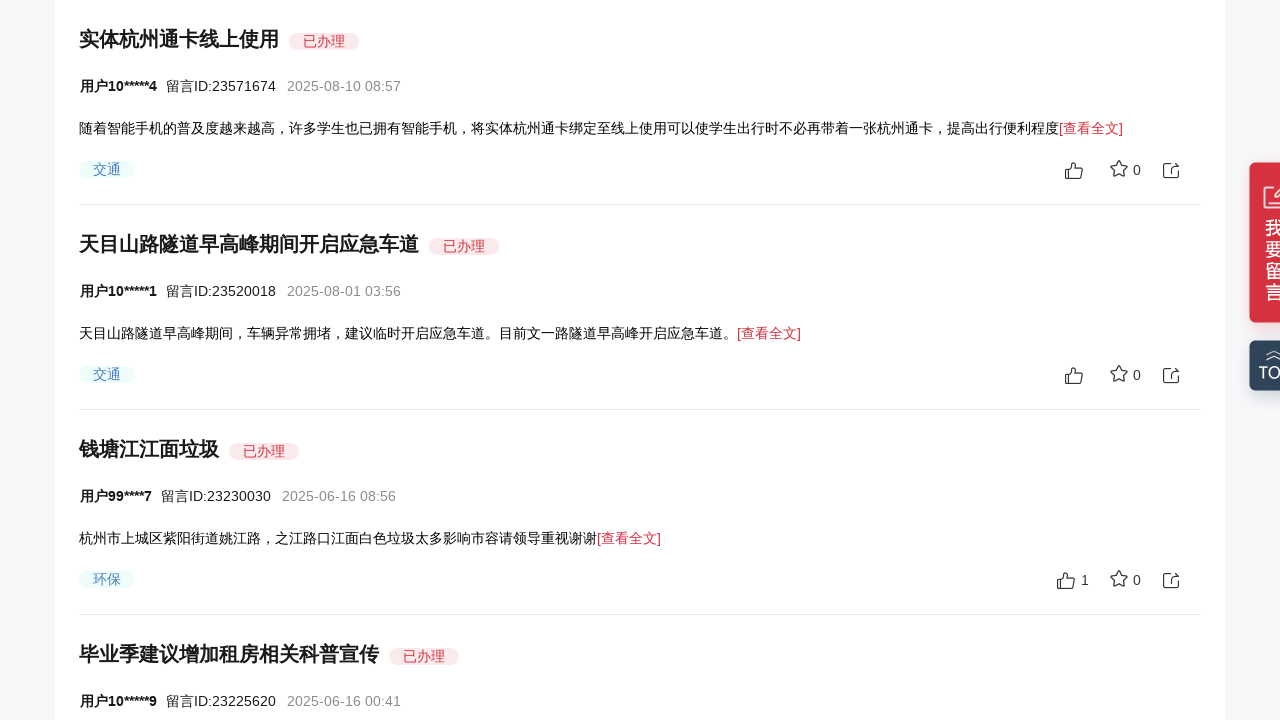

Waited 2 seconds to observe final scroll position
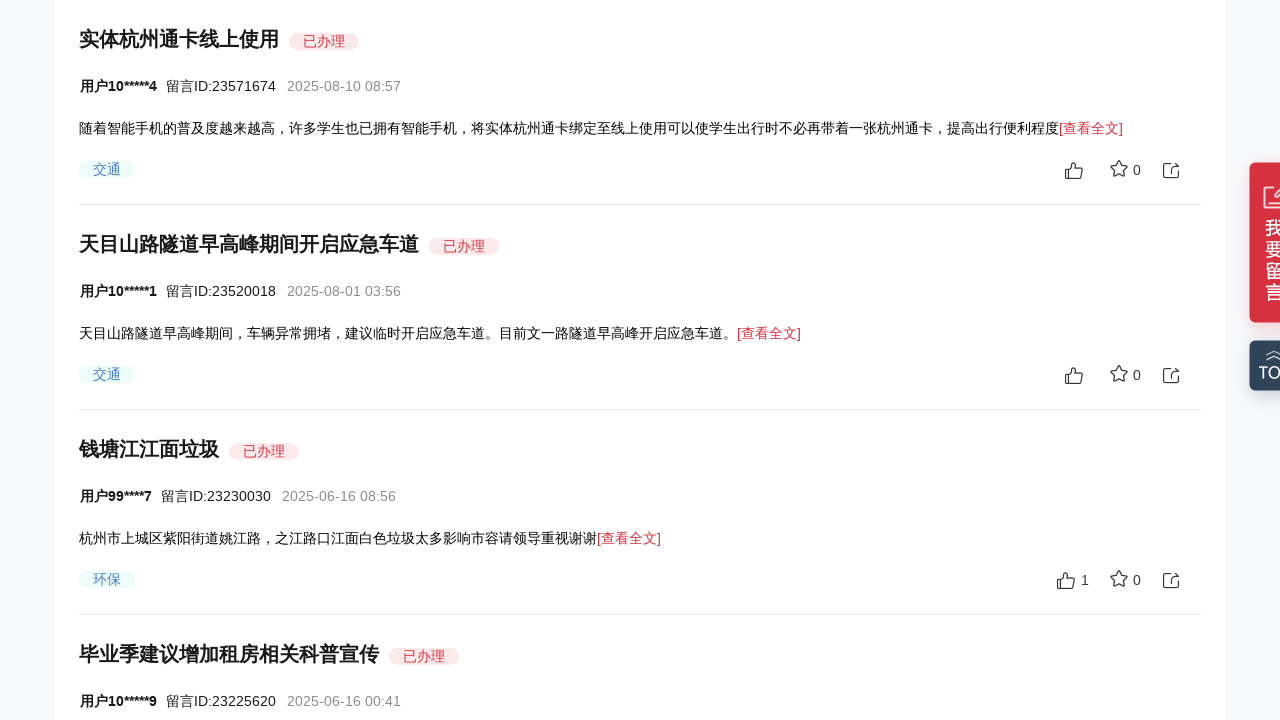

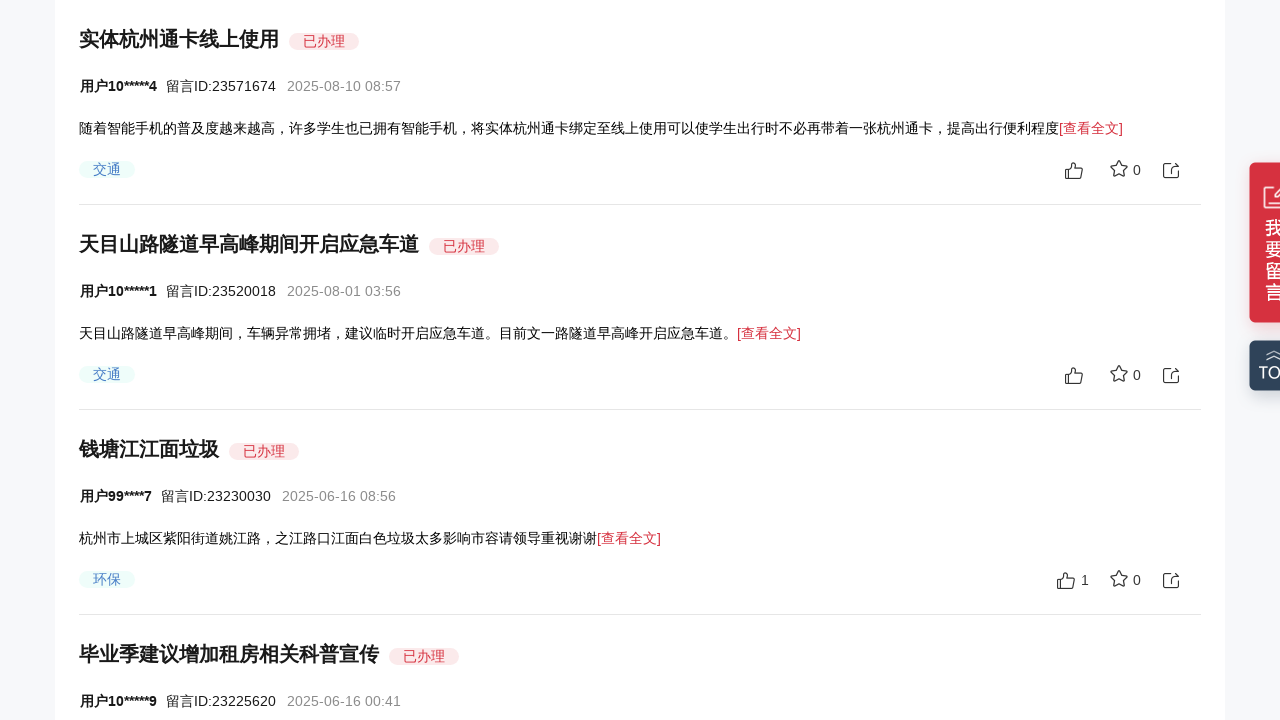